Tests handling of JavaScript confirm dialogs by clicking a button that triggers a confirm dialog, dismissing it, and verifying the result shows 'Cancel'

Starting URL: https://practice.cydeo.com/javascript_alerts

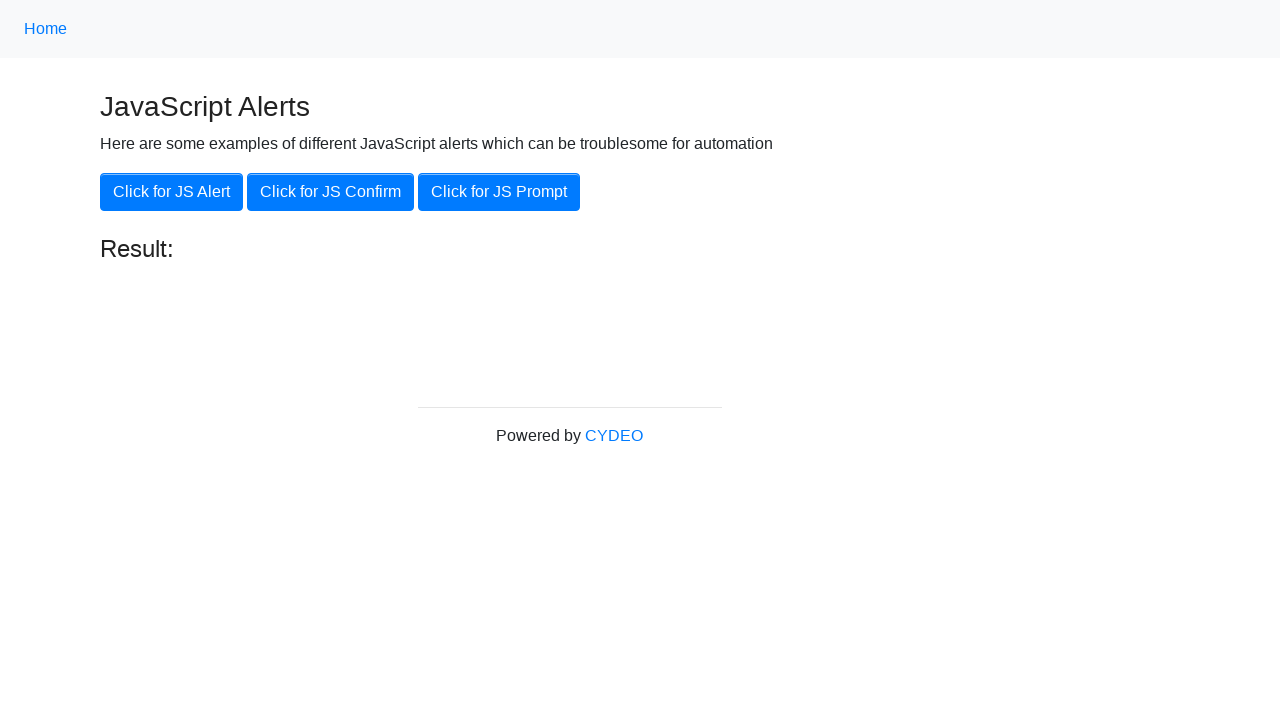

Set up dialog handler to dismiss confirm dialogs
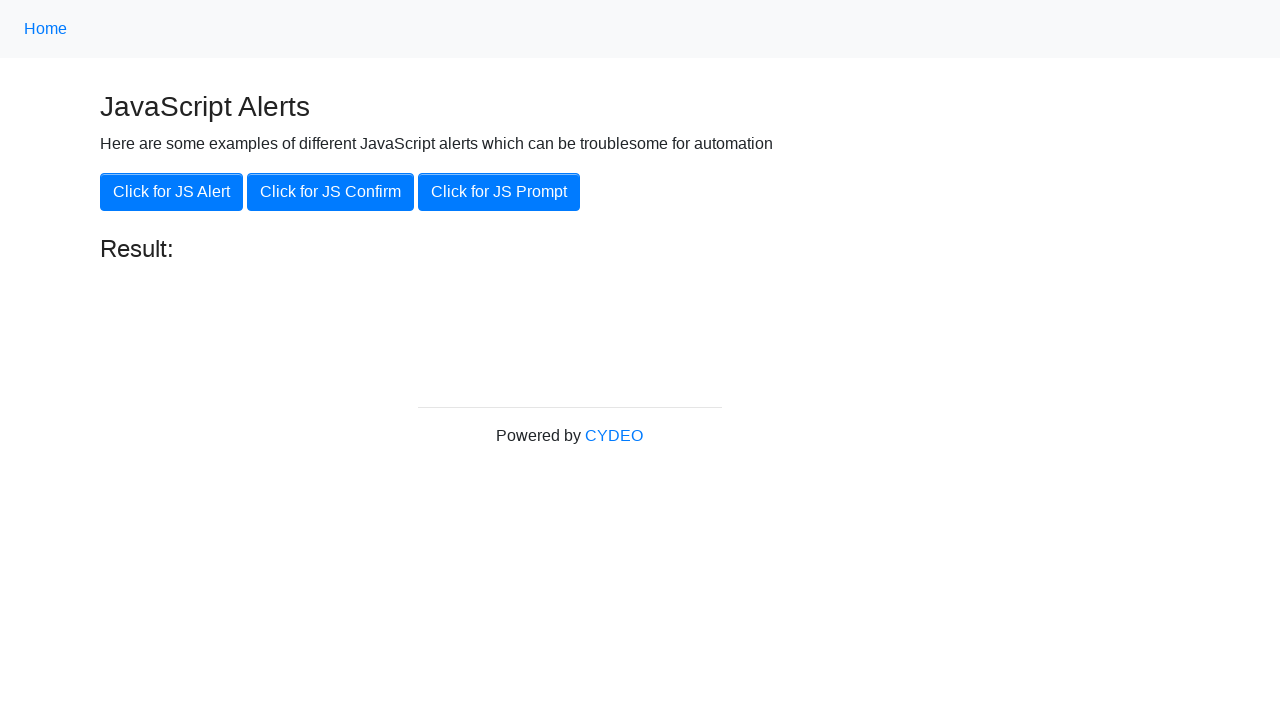

Clicked button to trigger JavaScript confirm dialog at (330, 192) on xpath=//button[contains(@class, 'btn-primary') and @onclick='jsConfirm()']
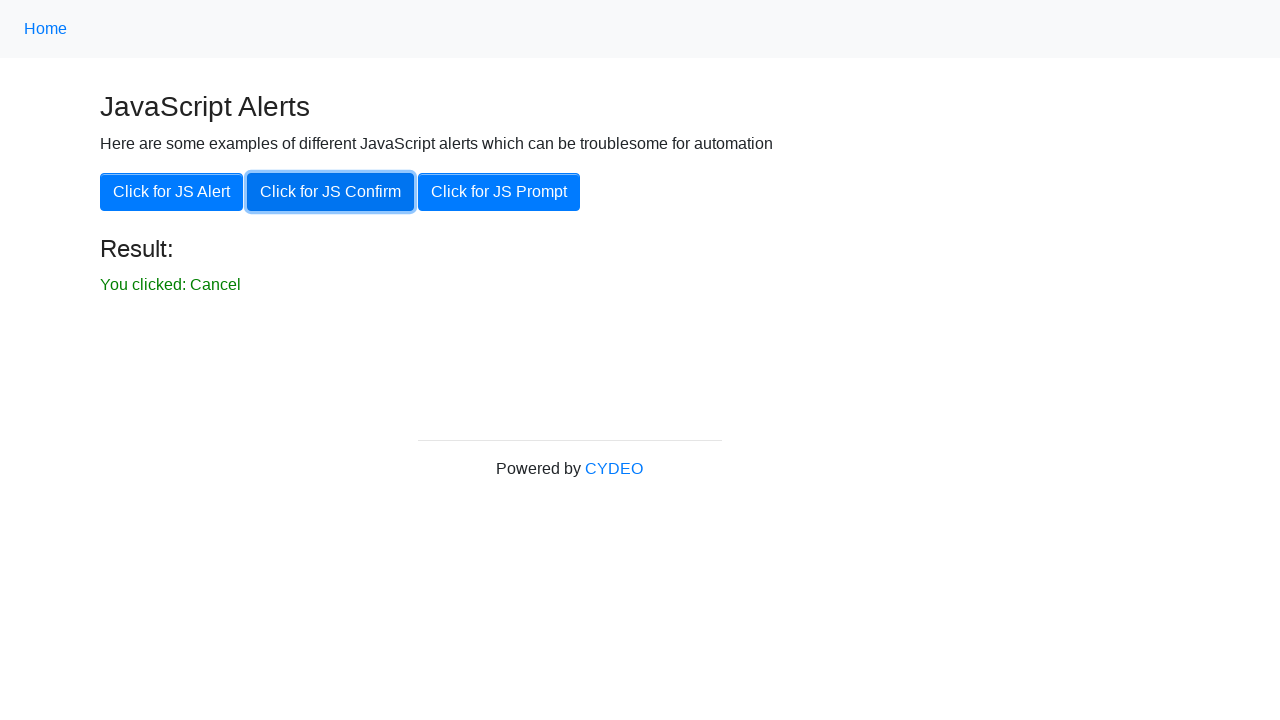

Verified result message displays 'You clicked: Cancel'
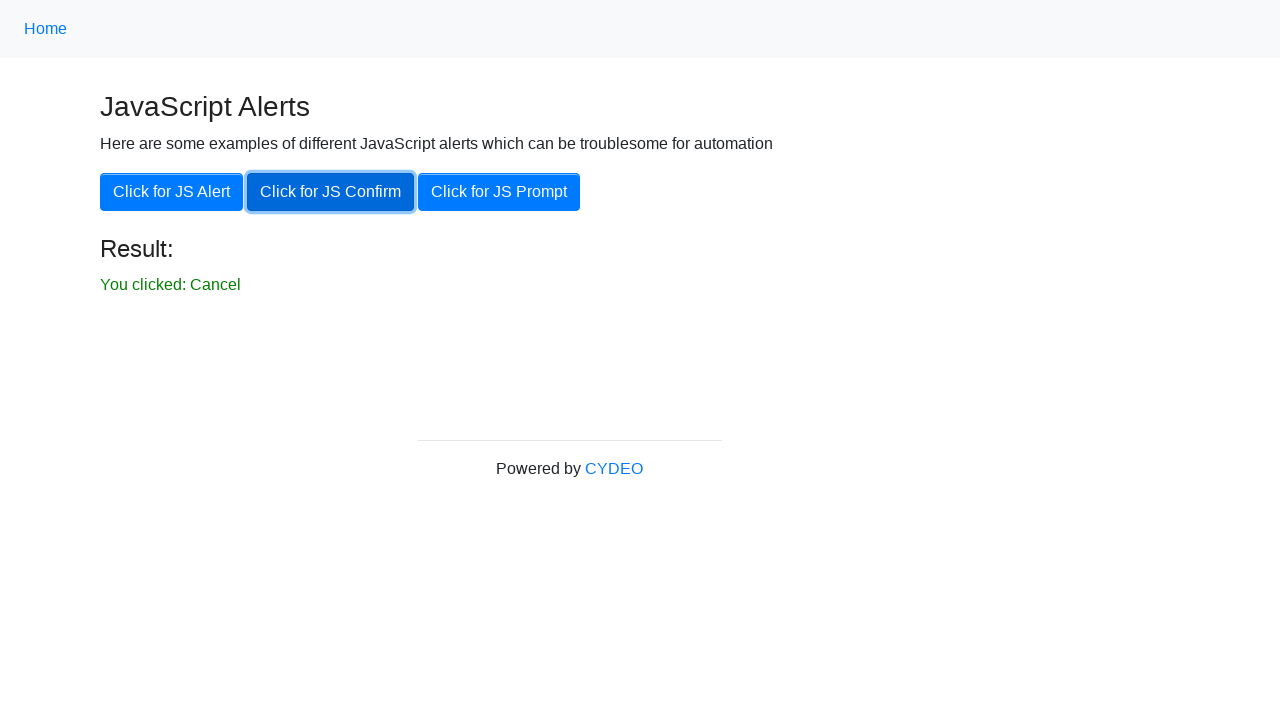

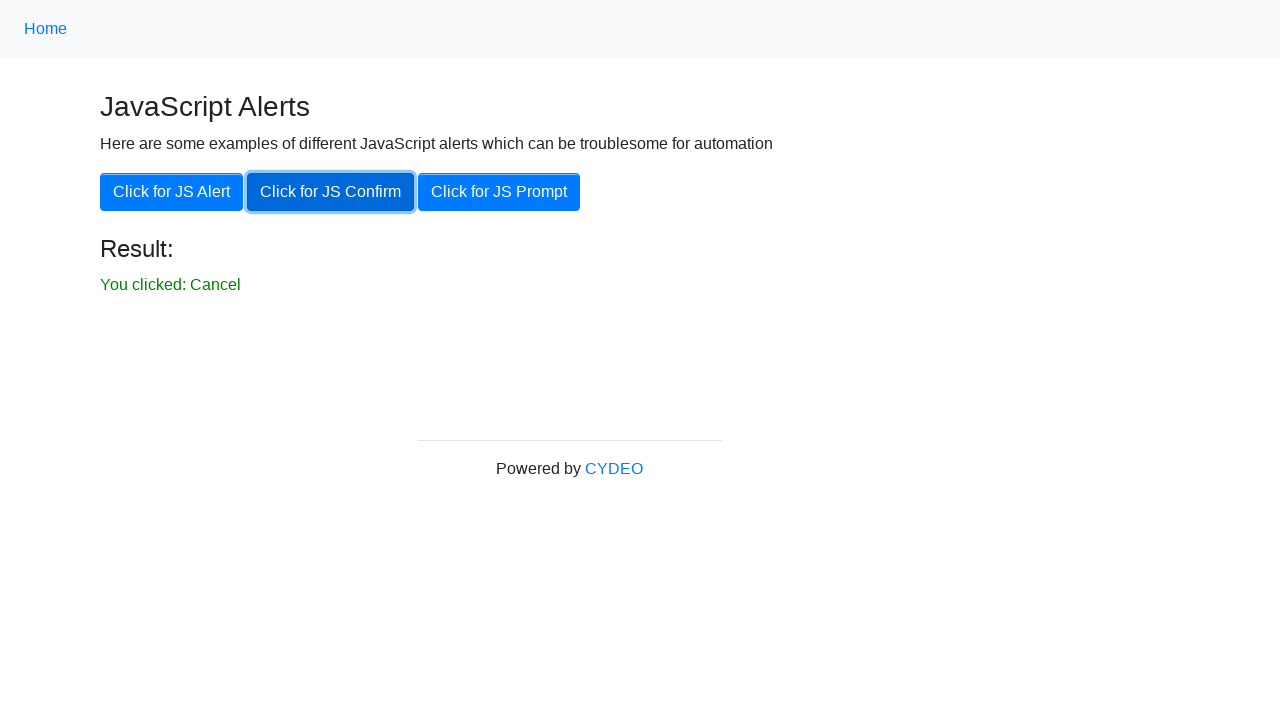